Tests file upload on iLovePDF by clicking the upload button and selecting a PDF file for conversion

Starting URL: https://www.ilovepdf.com/pdf_to_word

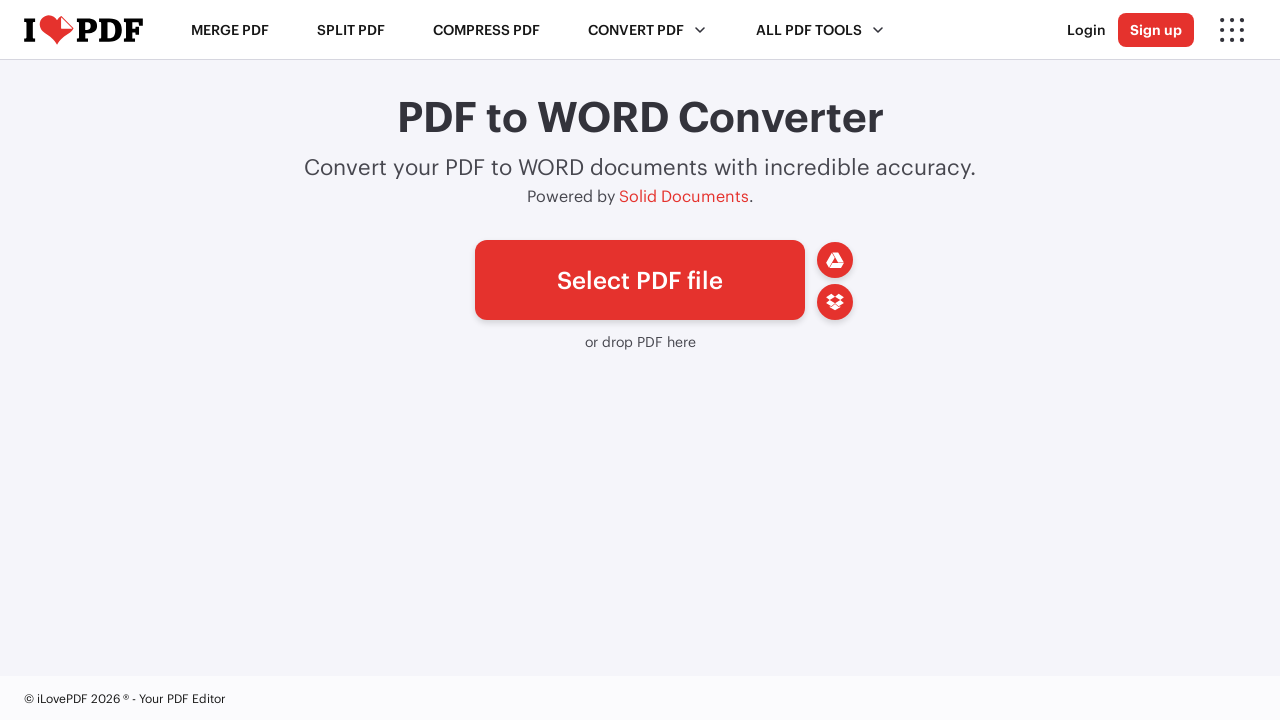

Clicked the upload button to select a PDF file at (640, 280) on div#uploader a.uploader__btn.tooltip--left.active
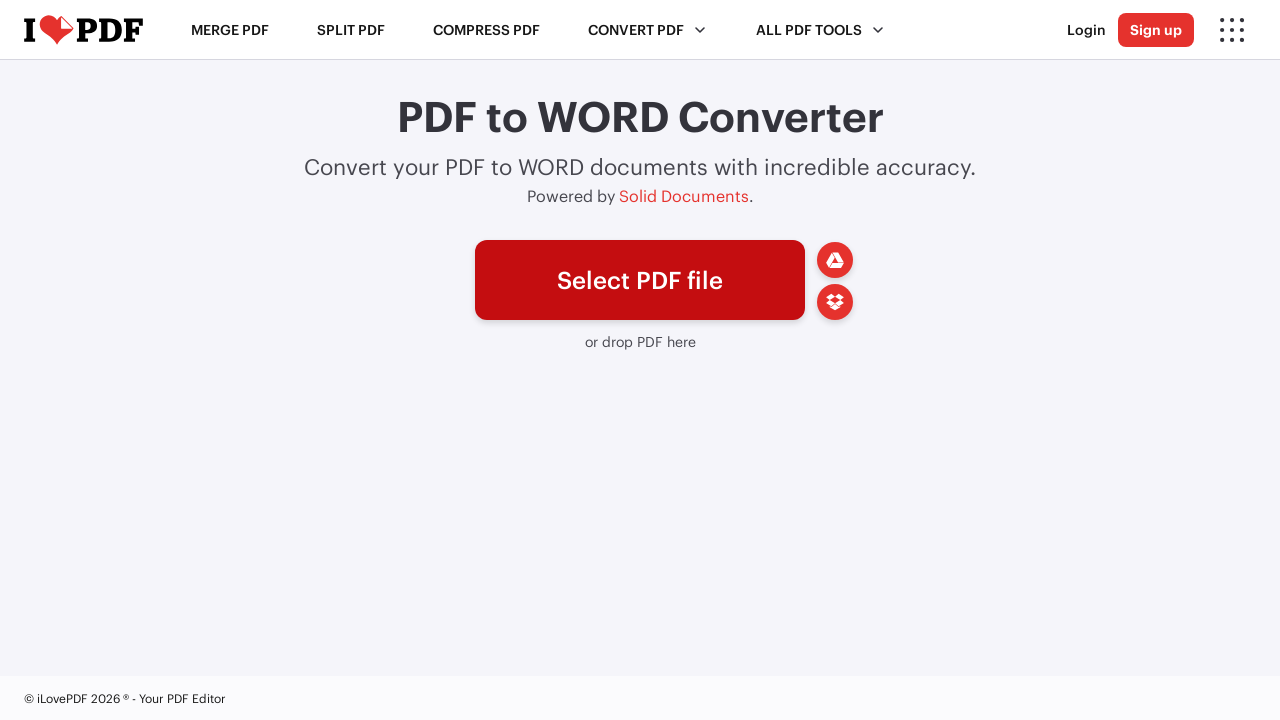

File input element appeared and is ready for file selection
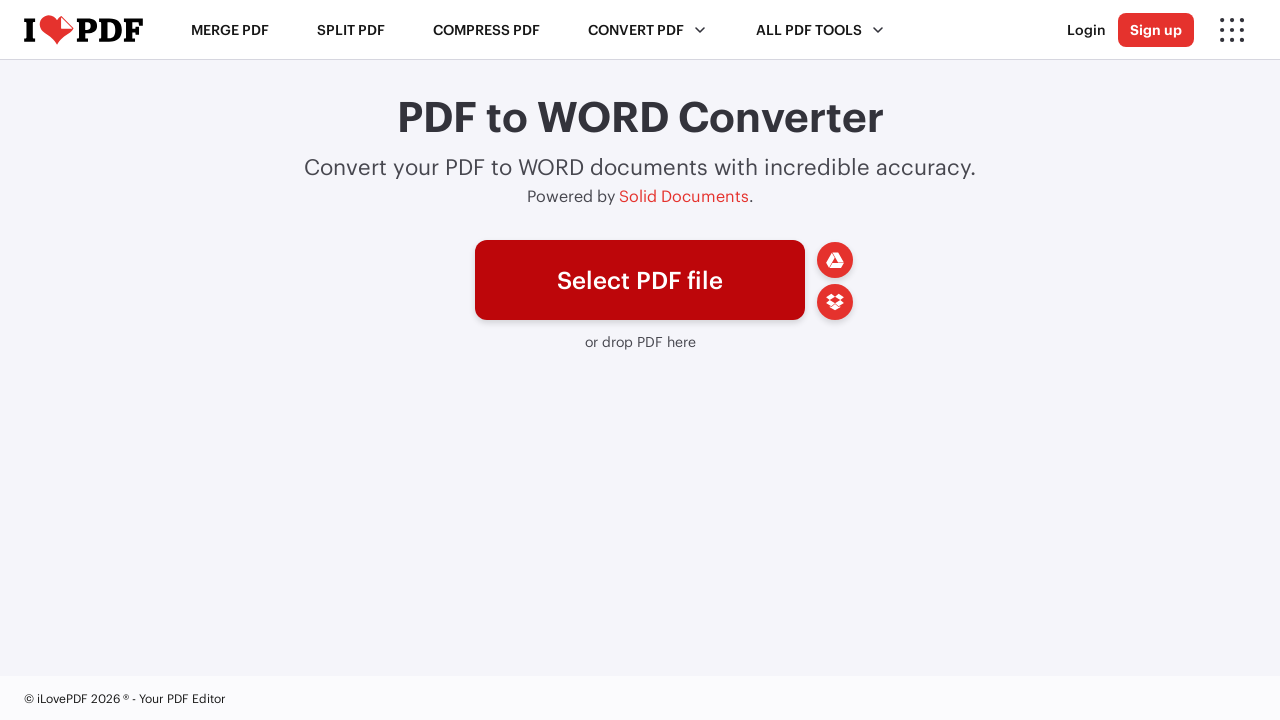

PDF file uploaded successfully via file input
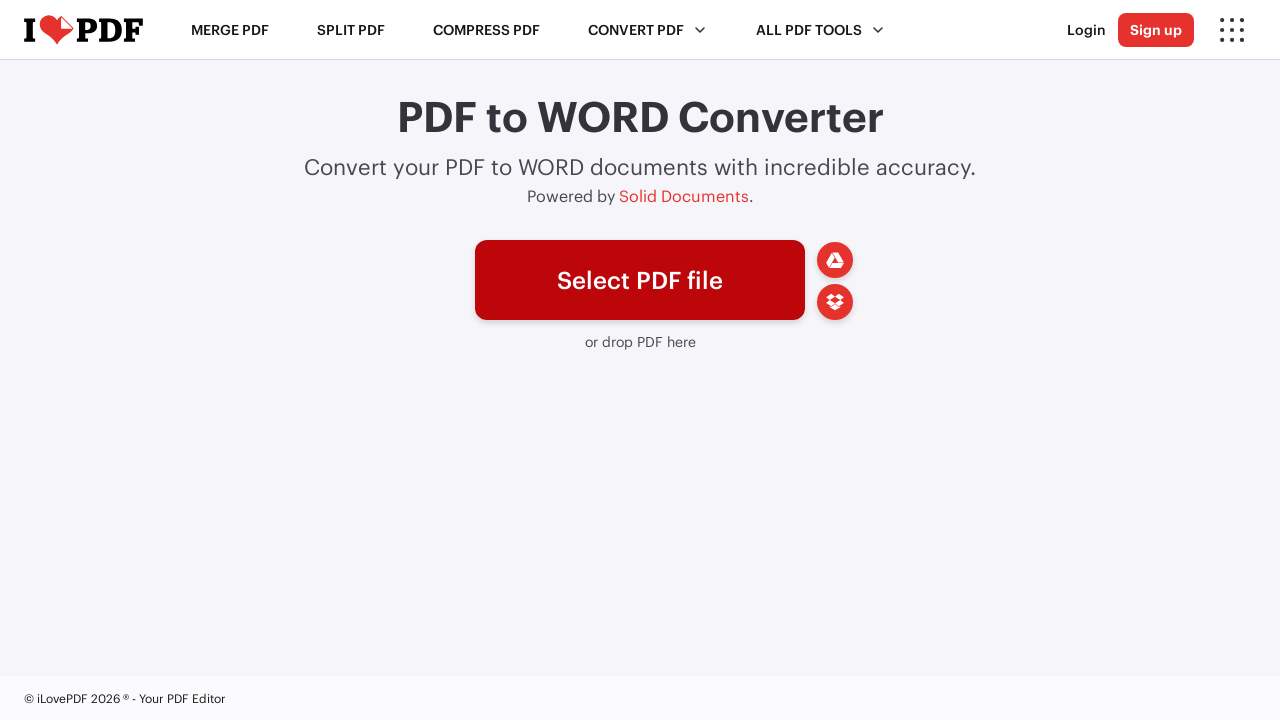

Temporary PDF file cleaned up
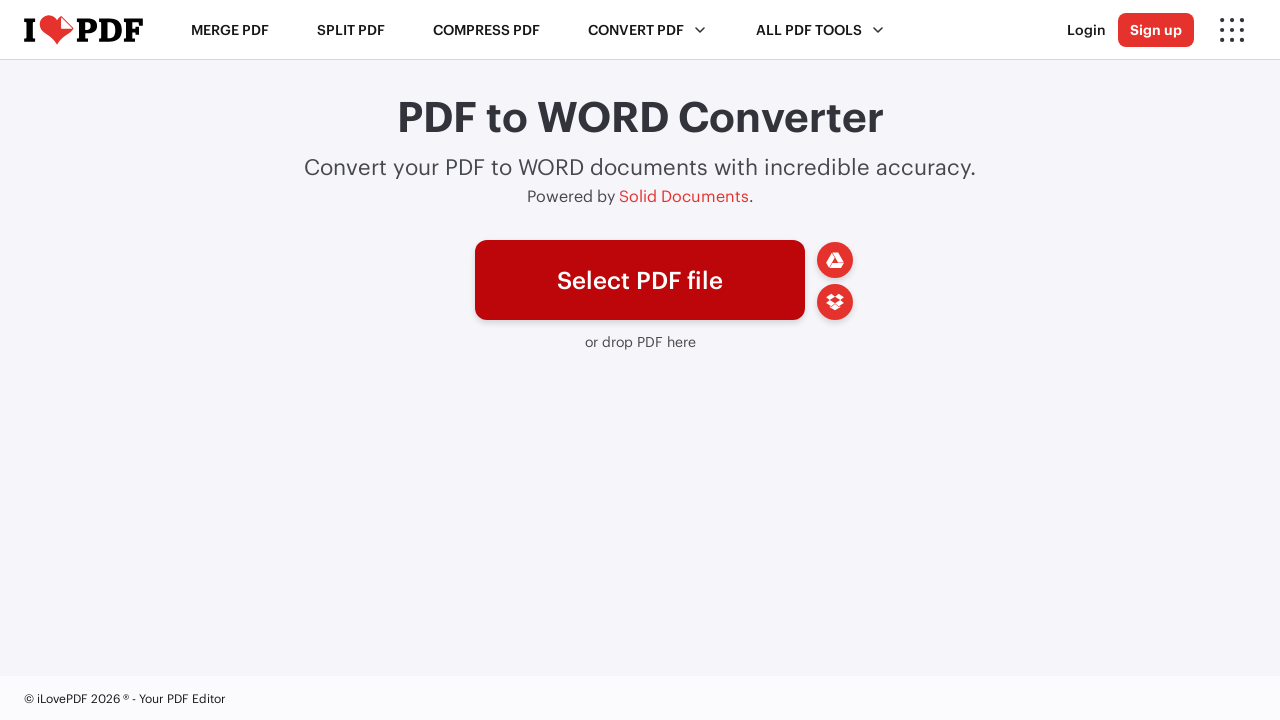

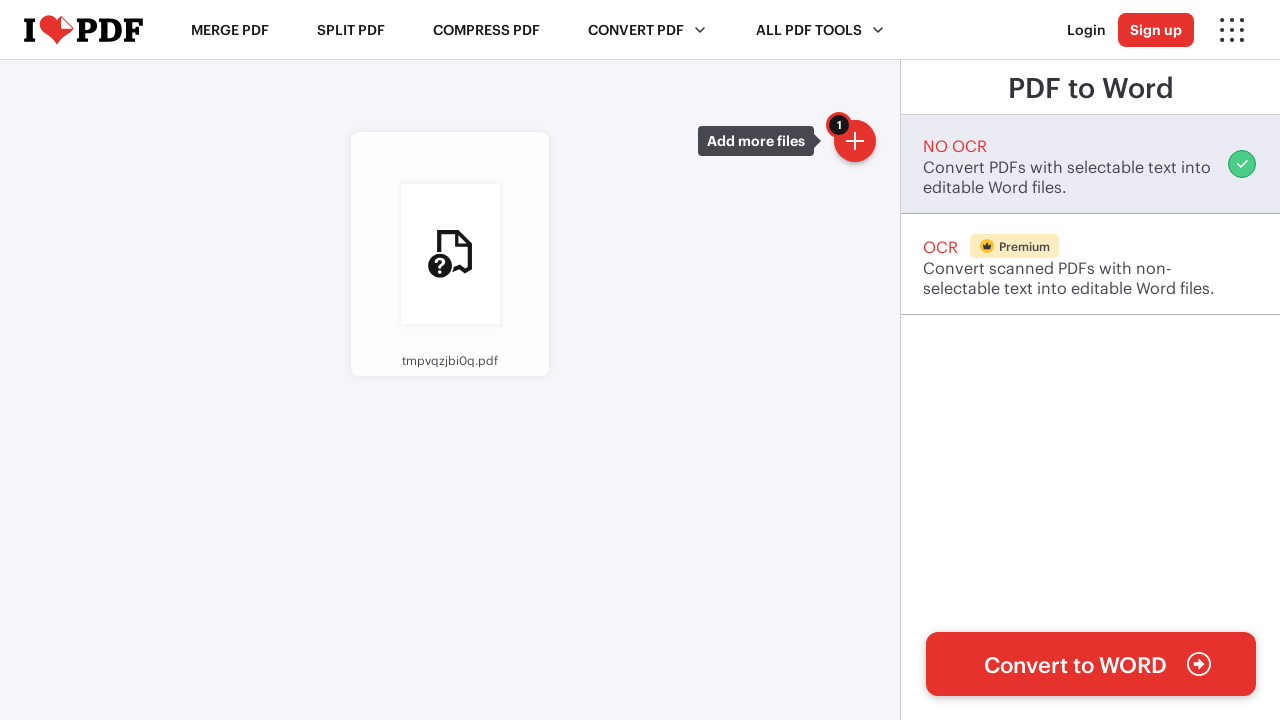